Tests email validation by entering invalid email format and verifying error messages

Starting URL: https://alada.vn/tai-khoan/dang-ky.html

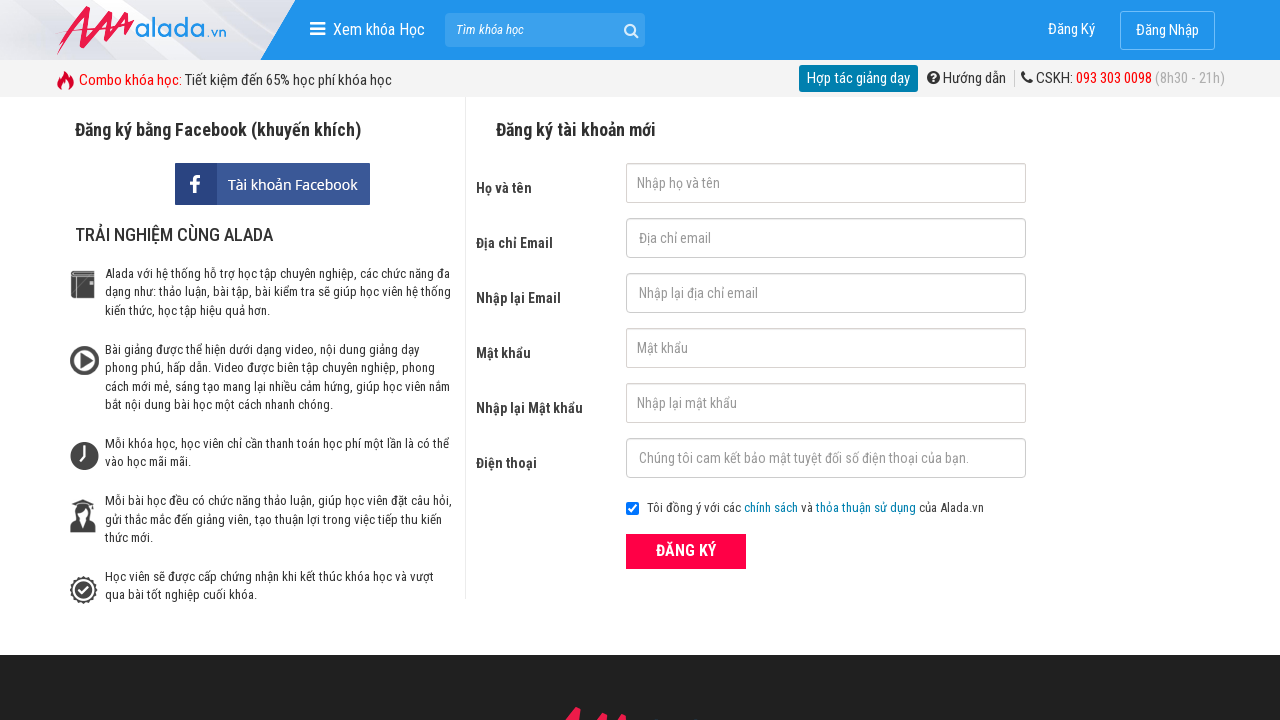

Filled email field with invalid format '123@456@789' on #txtEmail
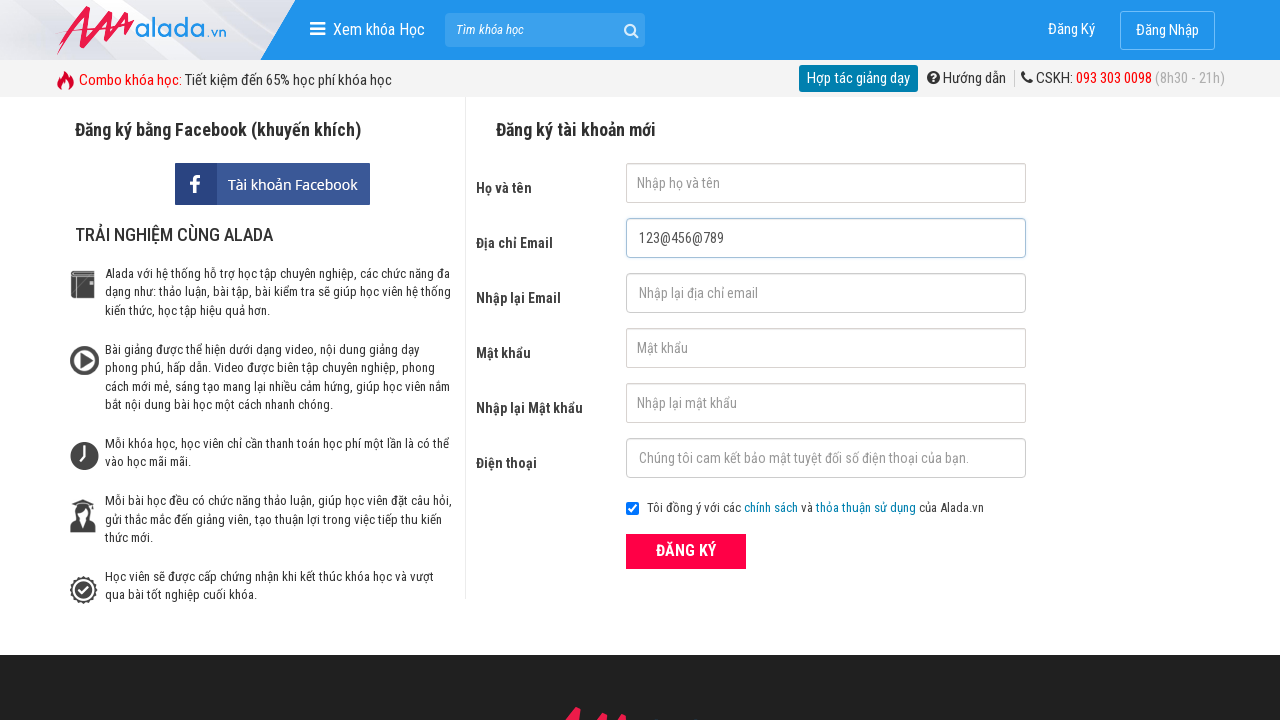

Filled confirm email field with invalid format '123@456@789' on #txtCEmail
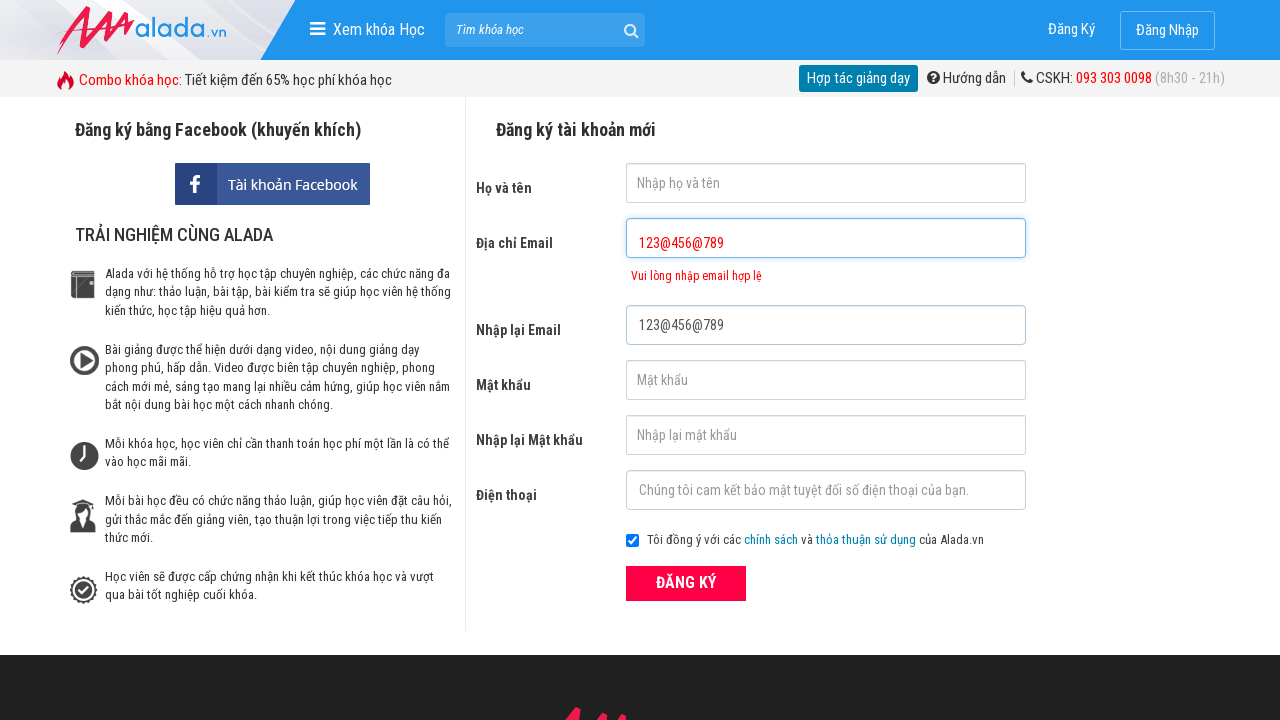

Clicked submit button to register with invalid email at (686, 583) on button[type='submit']
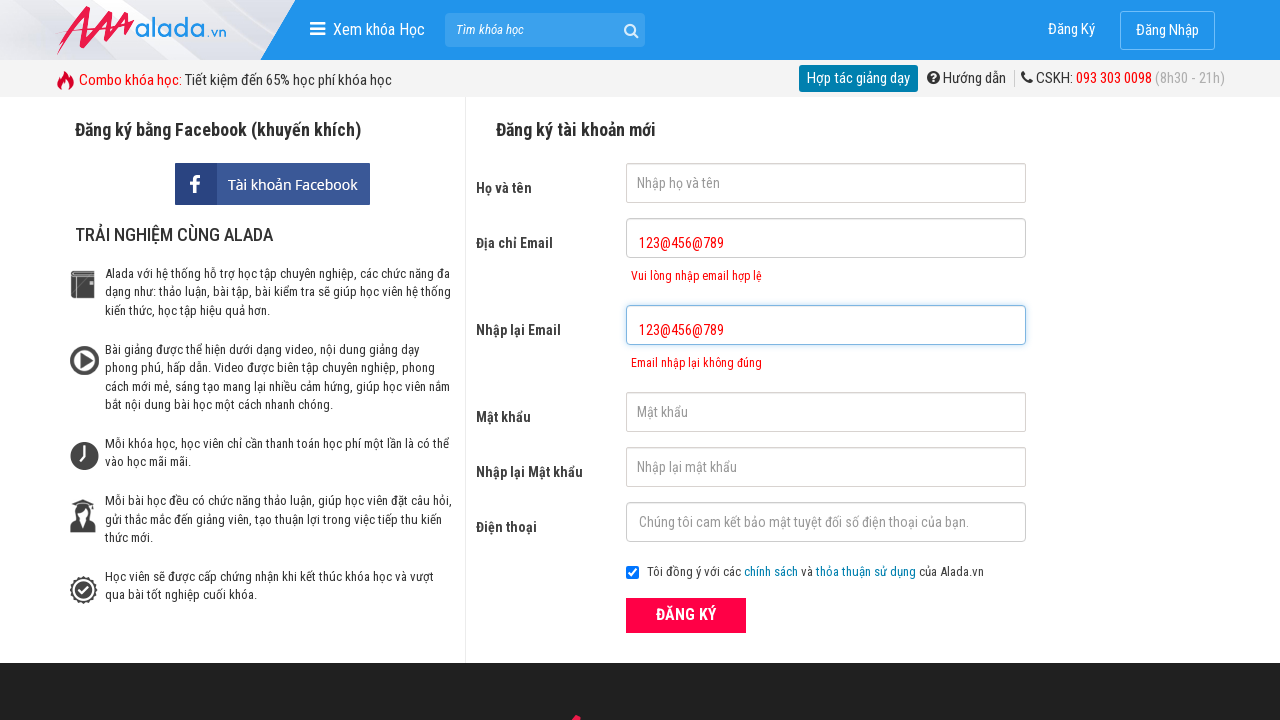

Email error message appeared
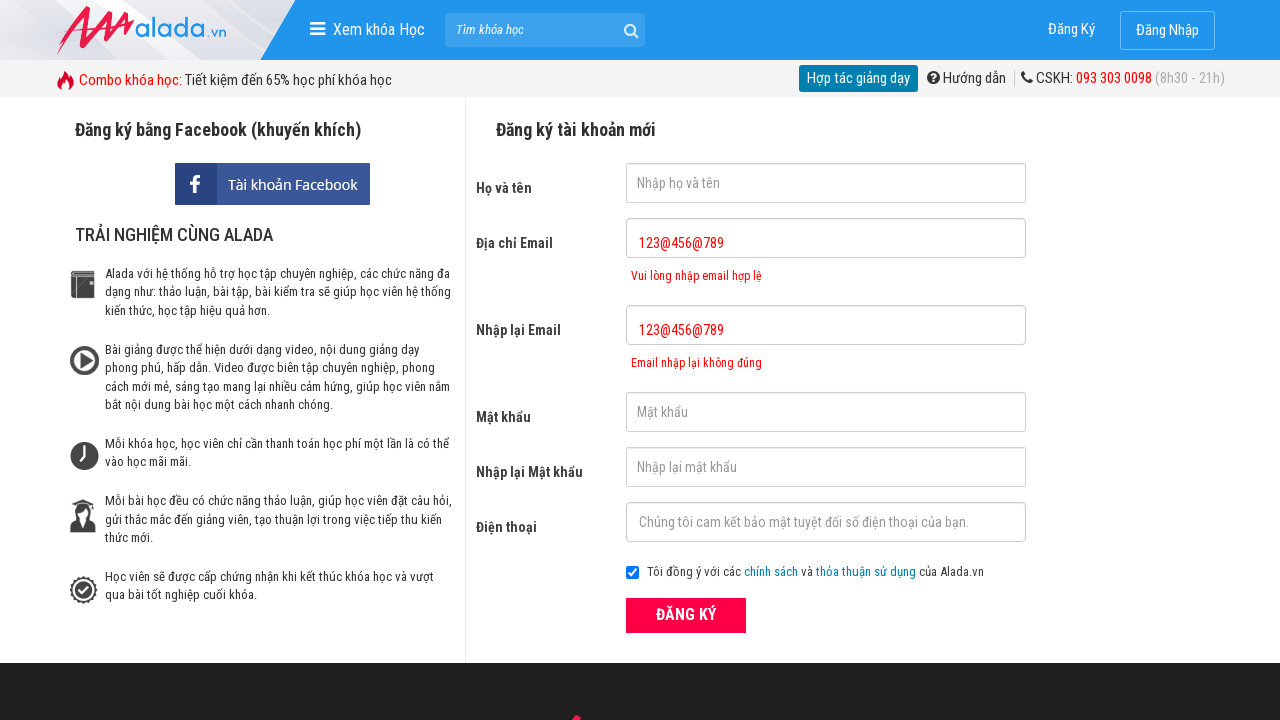

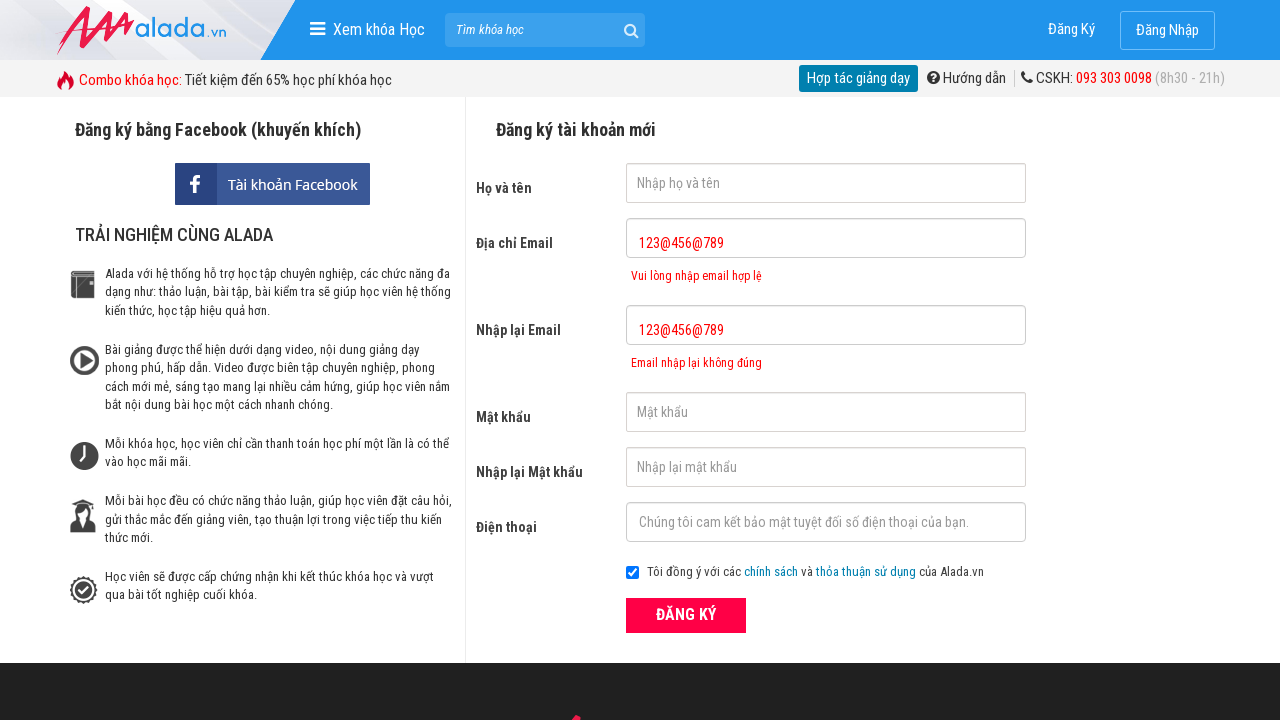